Basic navigation test that loads the GitLab homepage and reloads the page

Starting URL: https://gitlab.com/

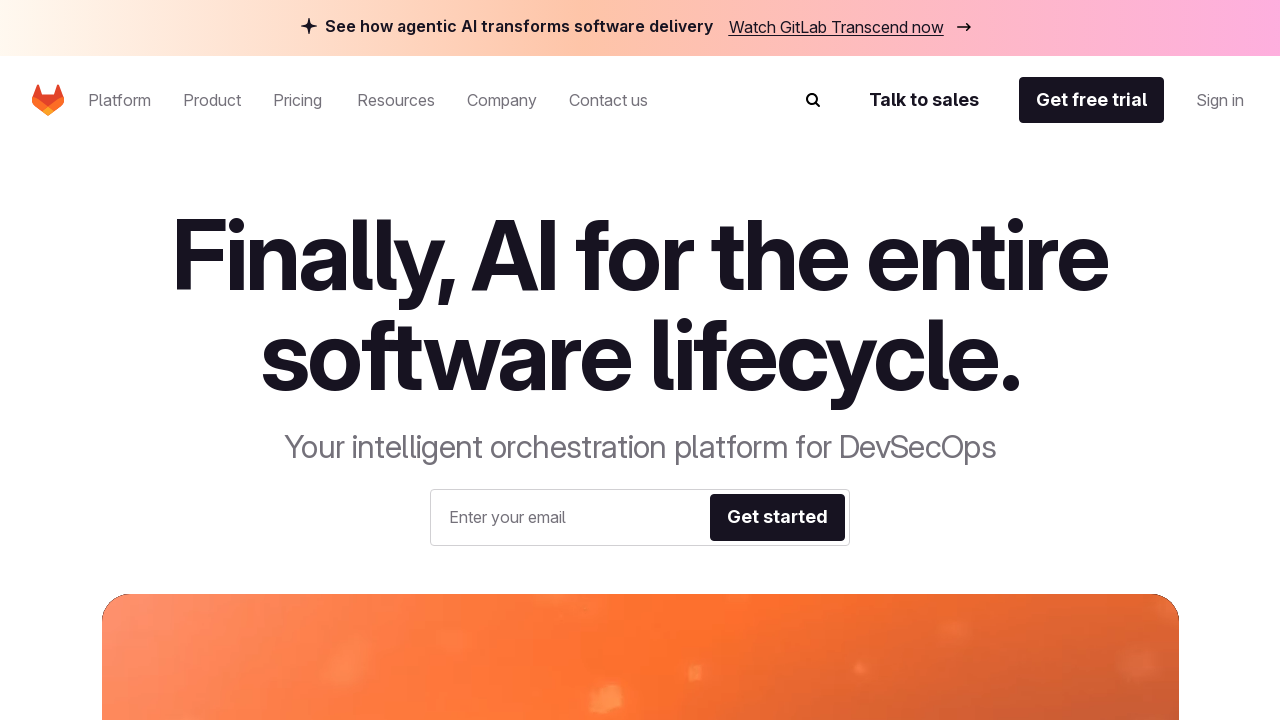

Waited 3 seconds for GitLab homepage to load
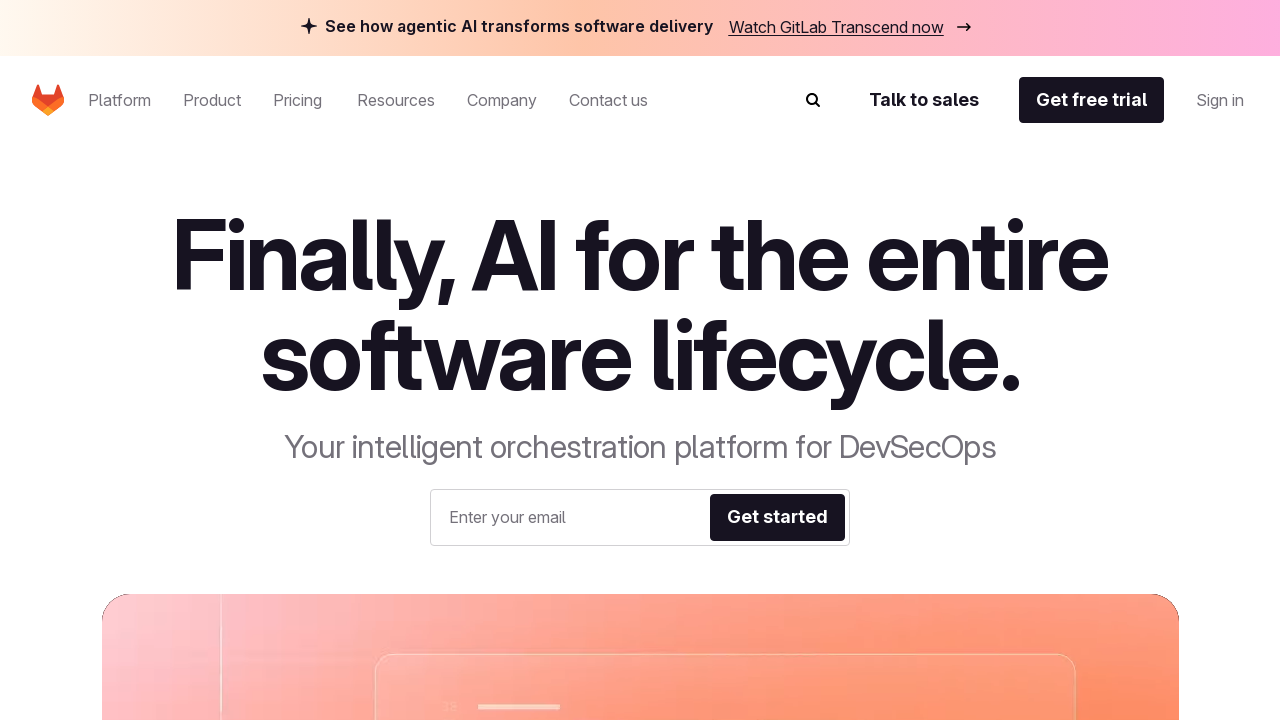

Reloaded the GitLab homepage
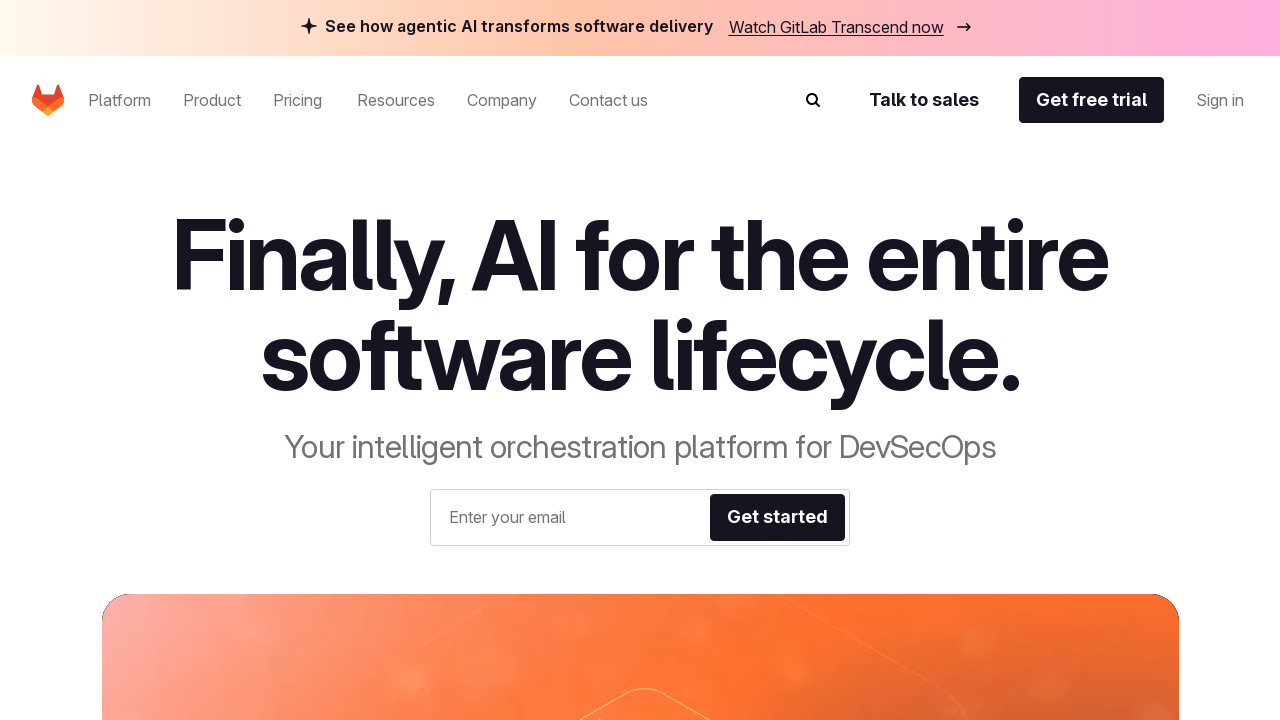

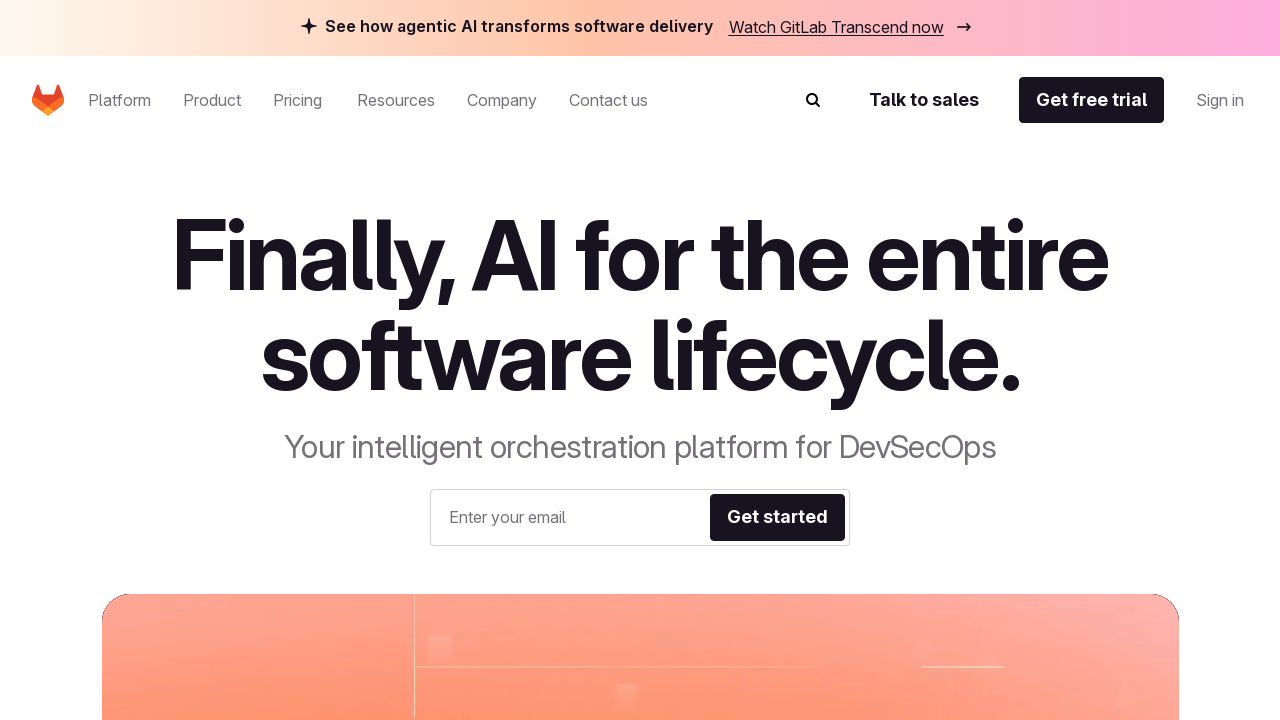